Tests JavaScript Confirm functionality by clicking the JS Confirm button, dismissing the confirm dialog, and verifying the result message shows "Cancel" was clicked.

Starting URL: https://the-internet.herokuapp.com/javascript_alerts

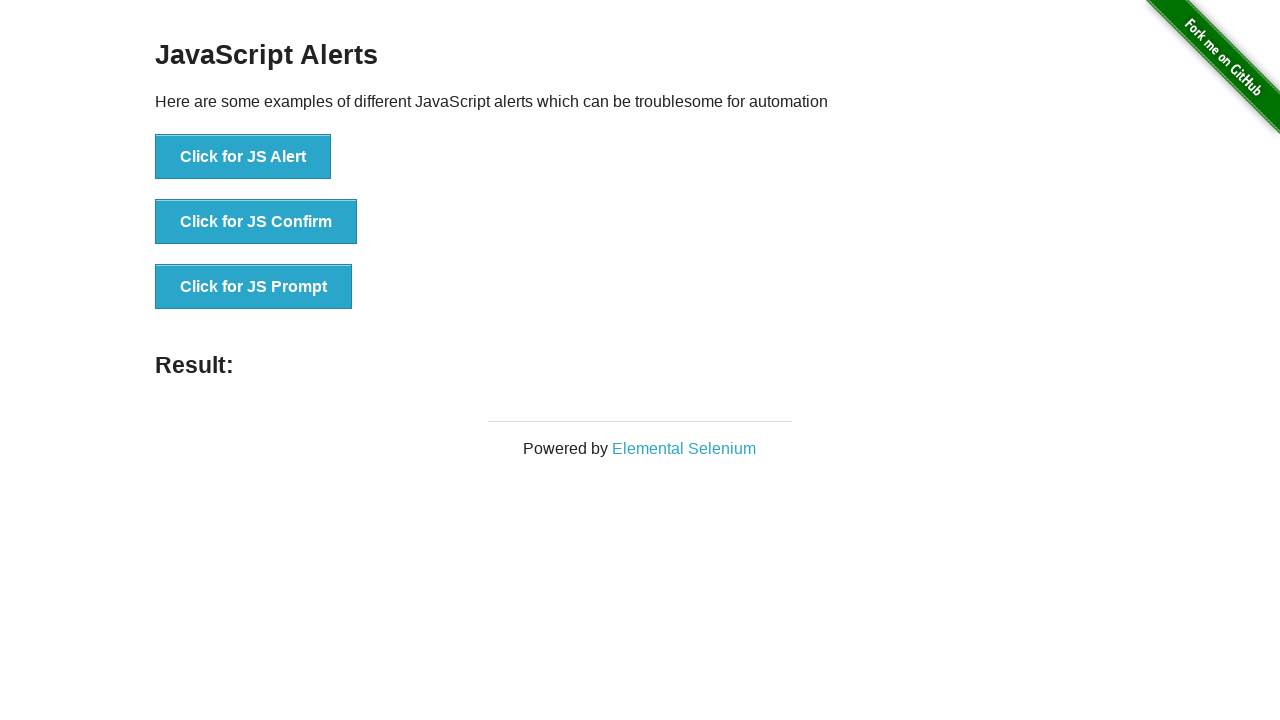

Set up dialog handler to dismiss confirm dialogs
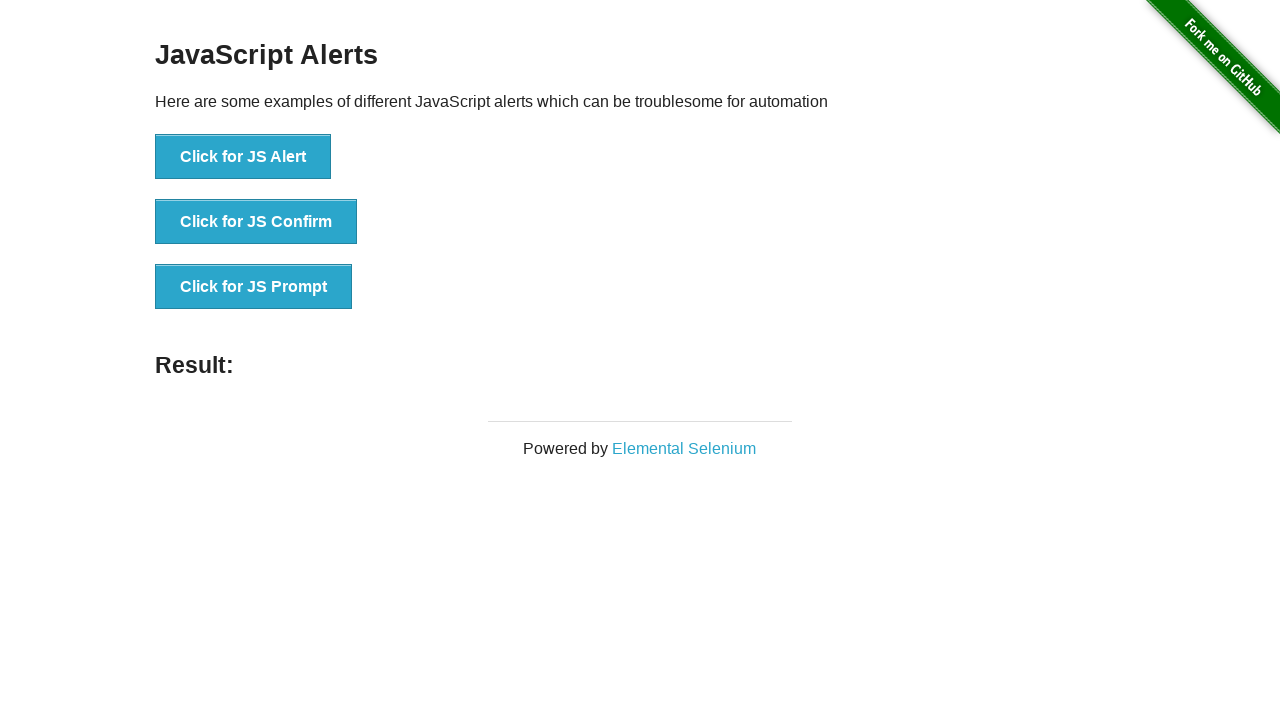

Clicked the JS Confirm button at (256, 222) on button[onclick*='jsConfirm']
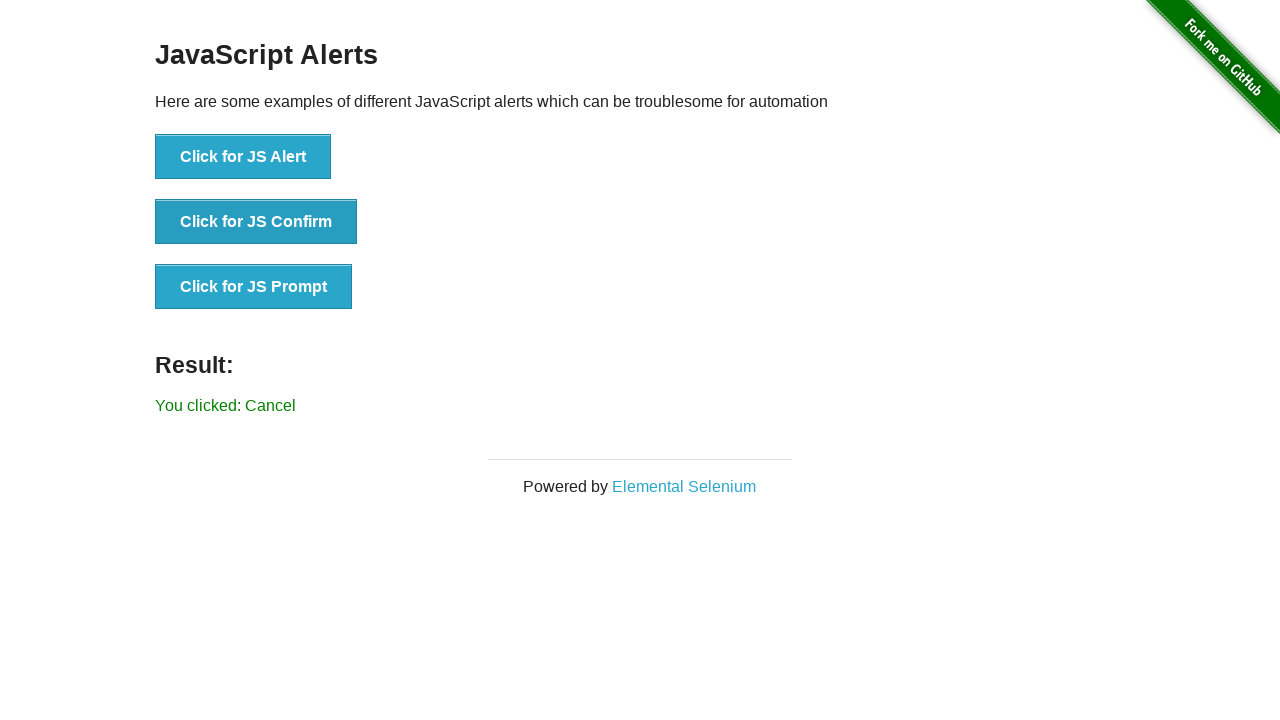

Waited for result message to appear
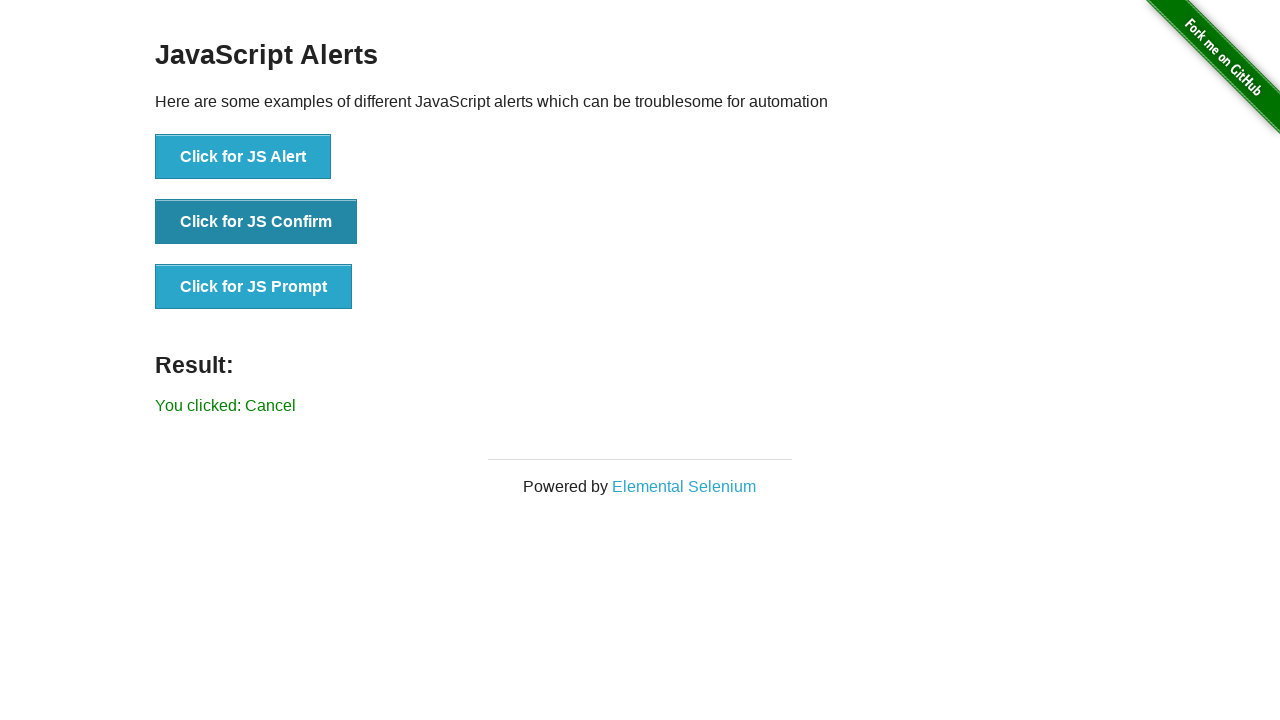

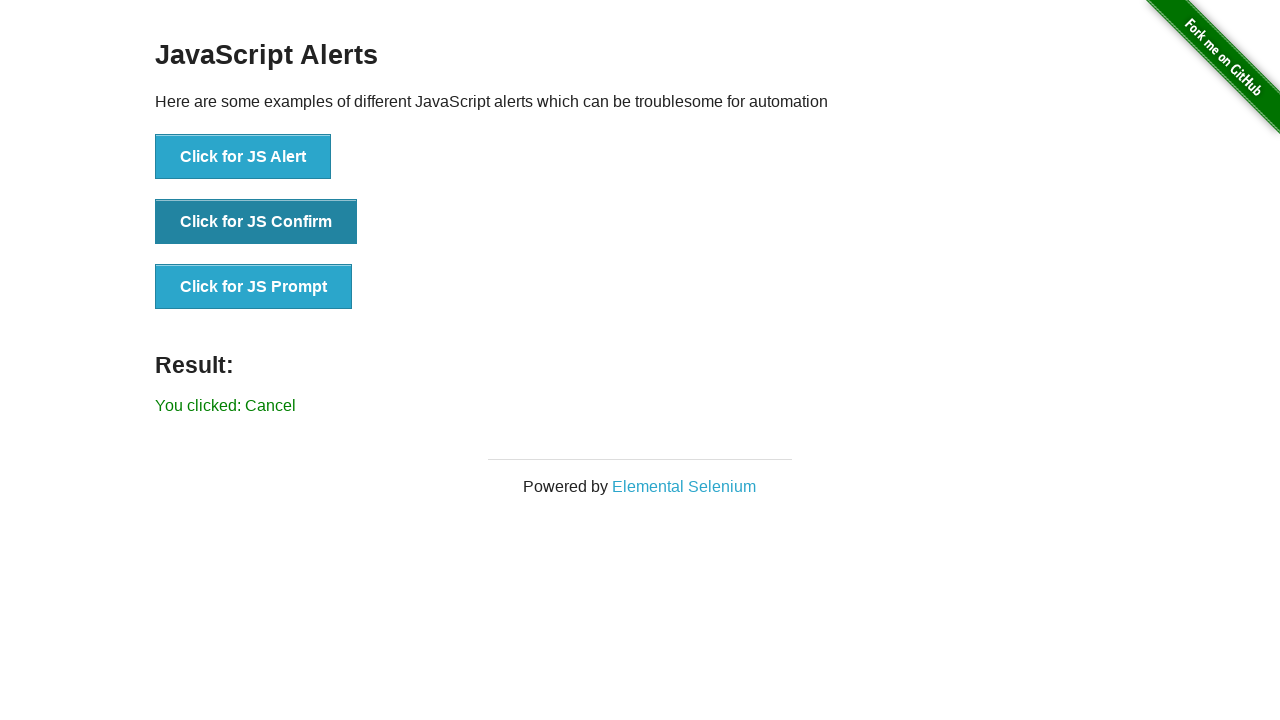